Tests the 7-character validation form with special characters "a*34^*7" and verifies validation passes

Starting URL: https://testpages.eviltester.com/styled/apps/7charval/simple7charvalidation.html

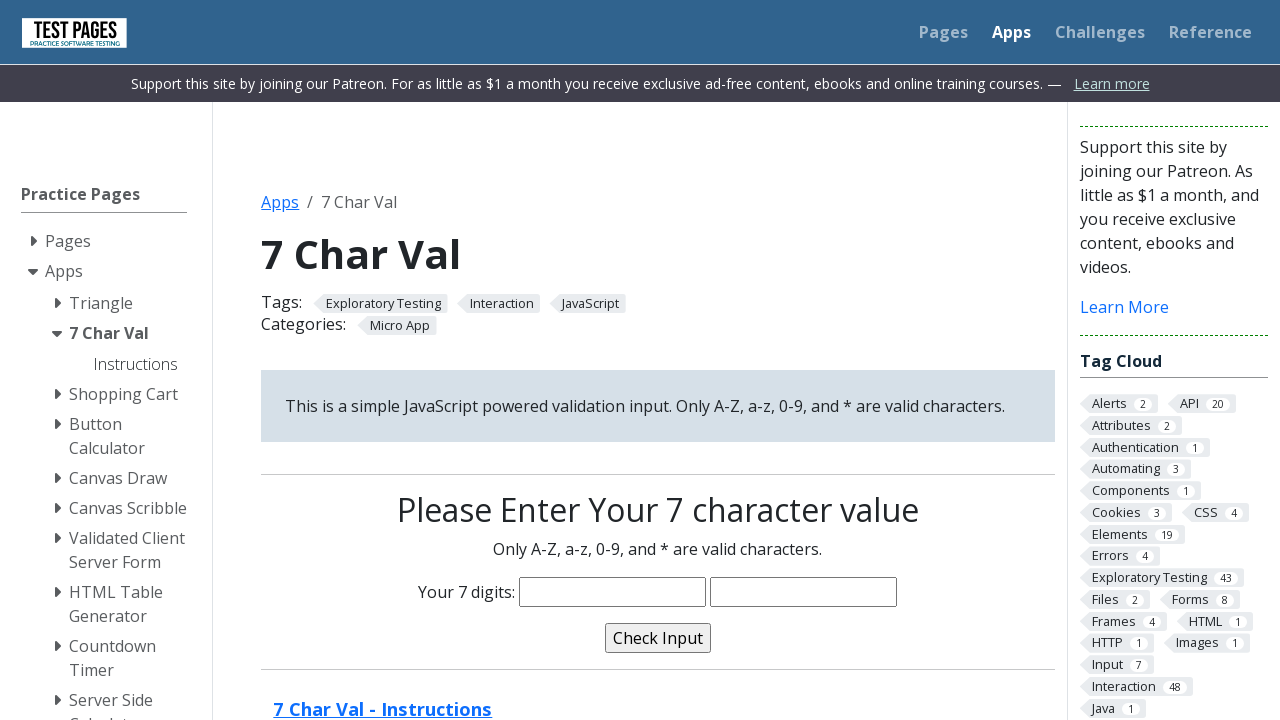

Filled characters input field with special character string 'a*34^*7' on input[name='characters']
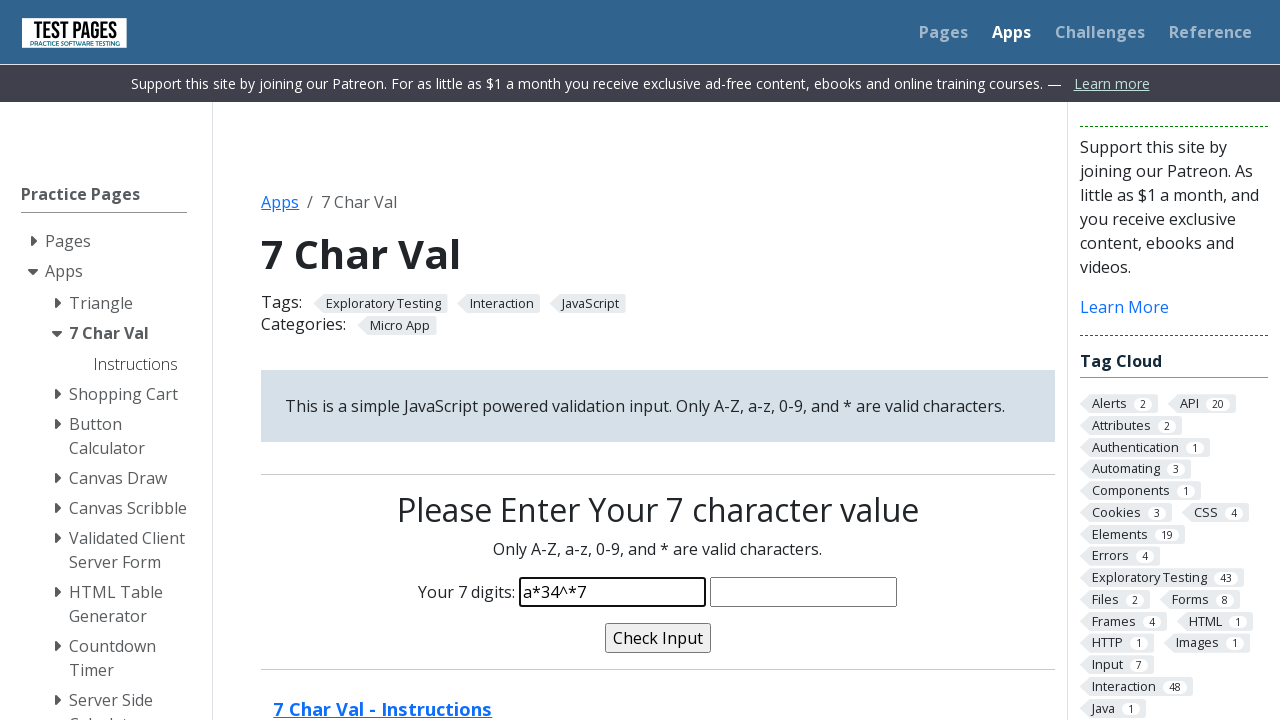

Clicked validate button to test 7-character validation at (658, 638) on input[name='validate']
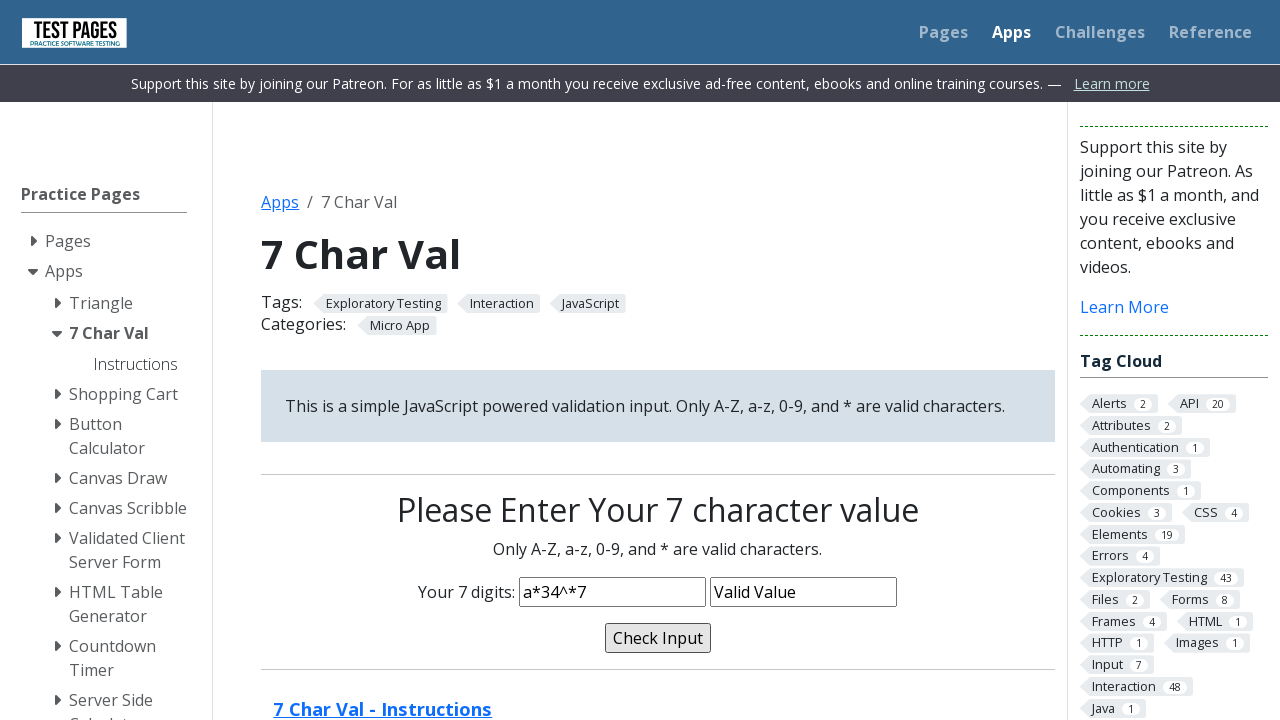

Validation message confirmed as 'valid value' - test passed
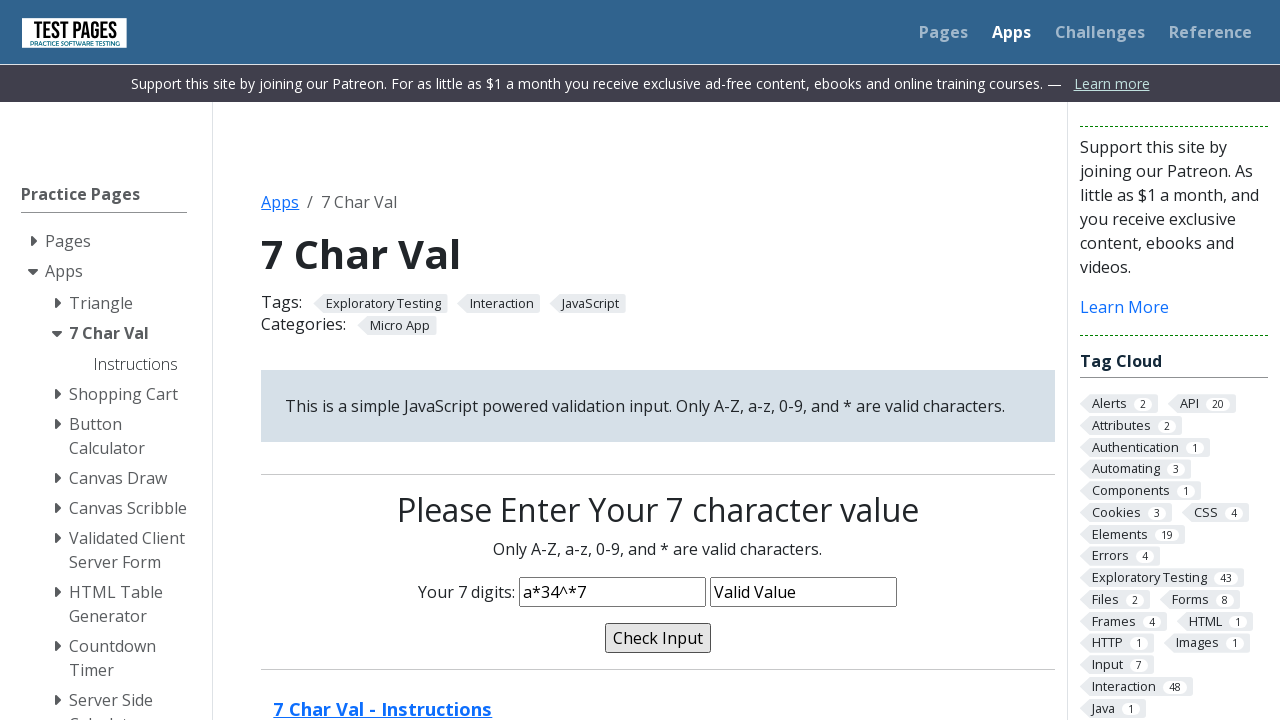

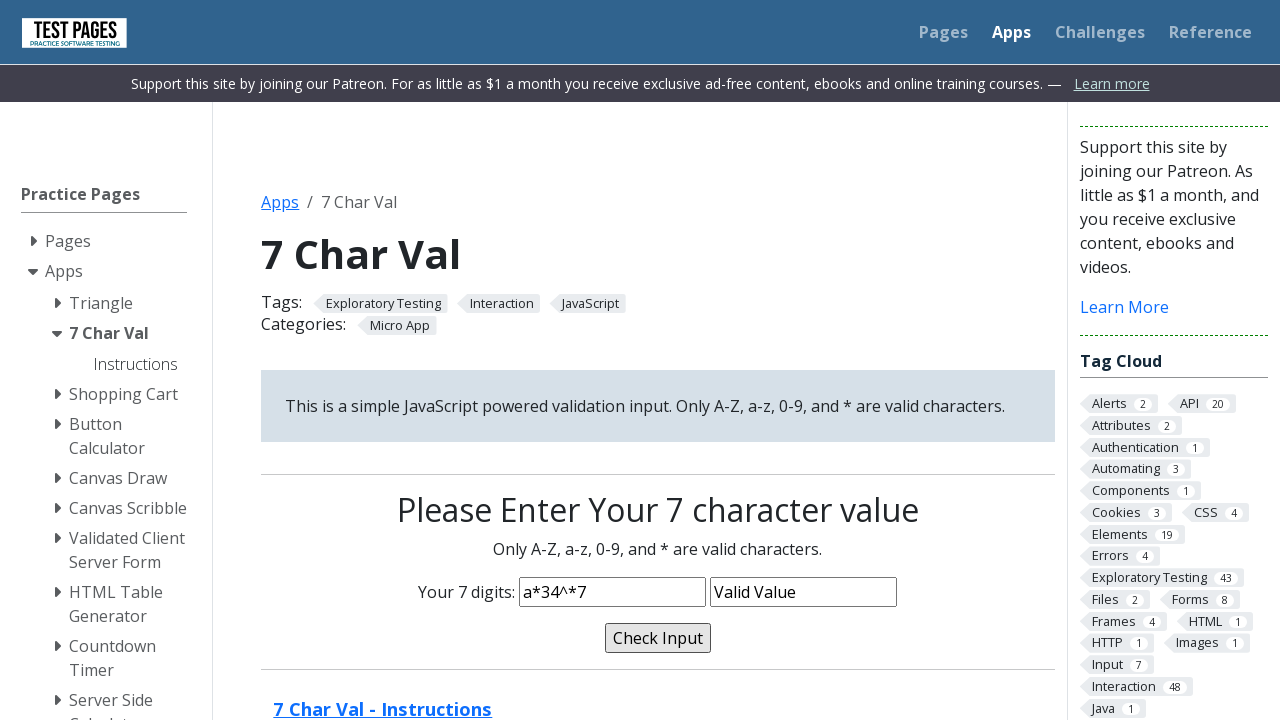